Tests basic browser navigation on Apple's website by performing back, forward, and refresh operations

Starting URL: https://www.apple.com/

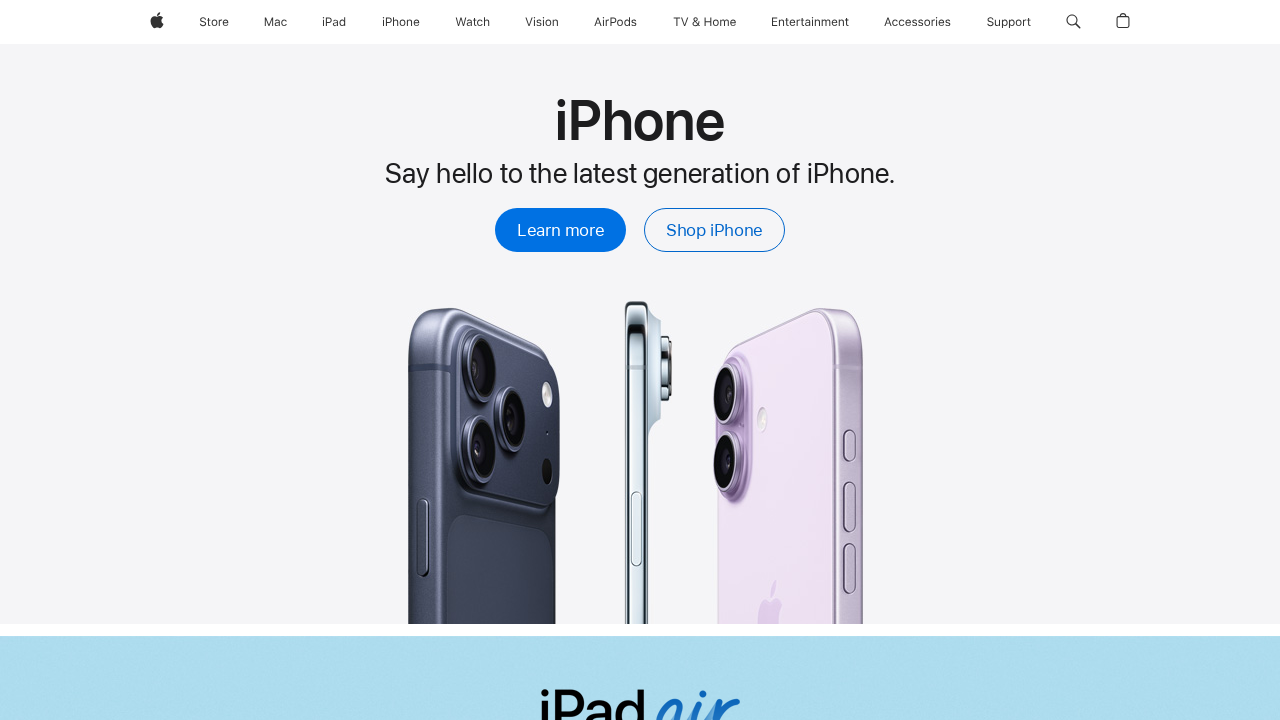

Navigated back in browser history
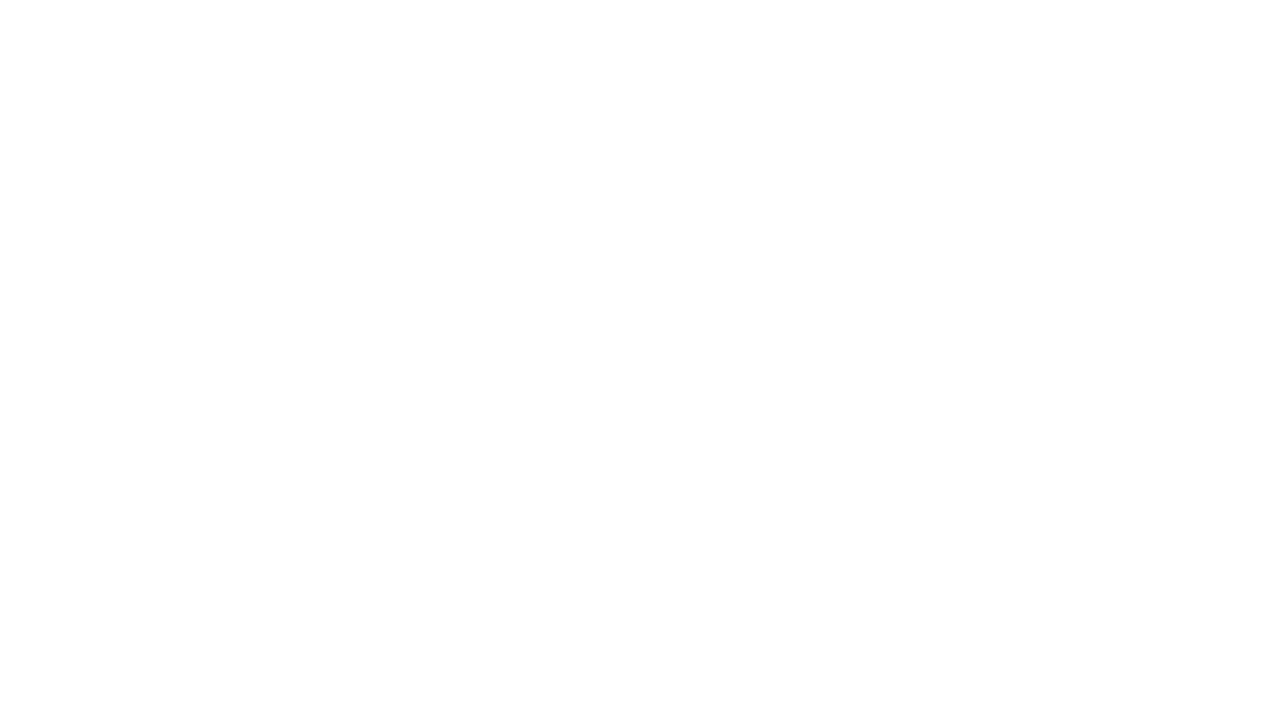

Navigated forward in browser history
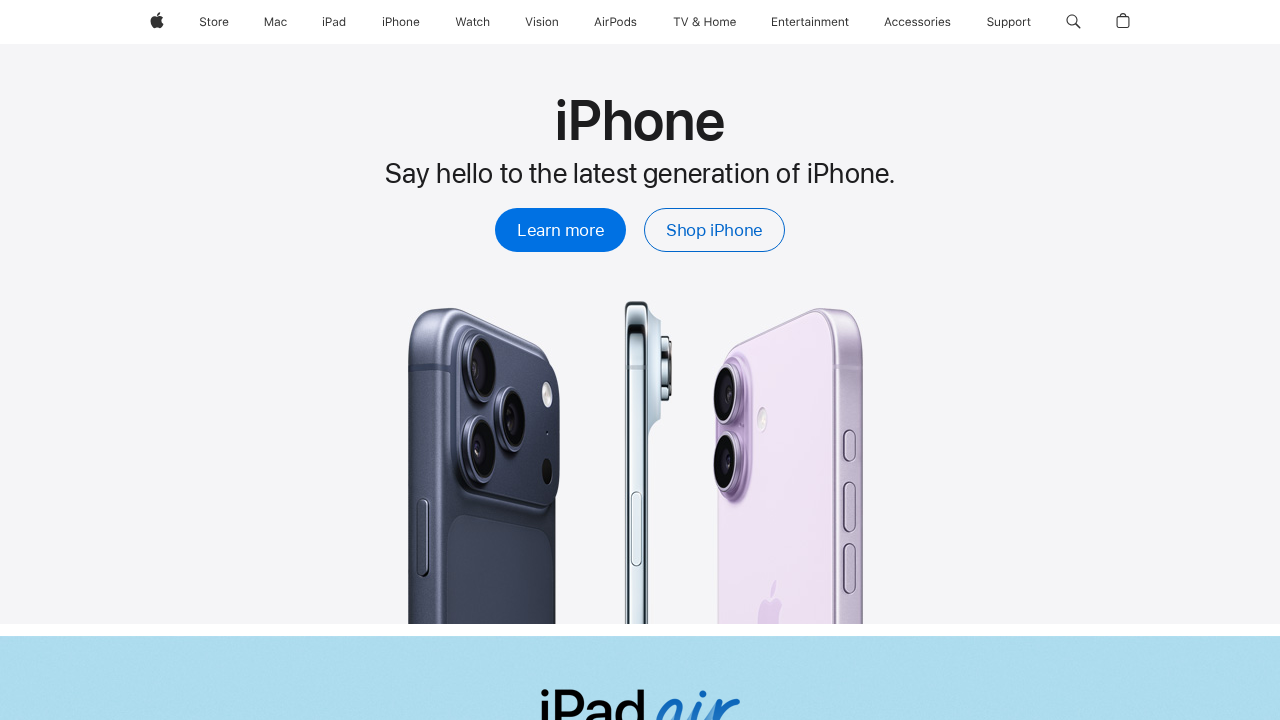

Refreshed the current page
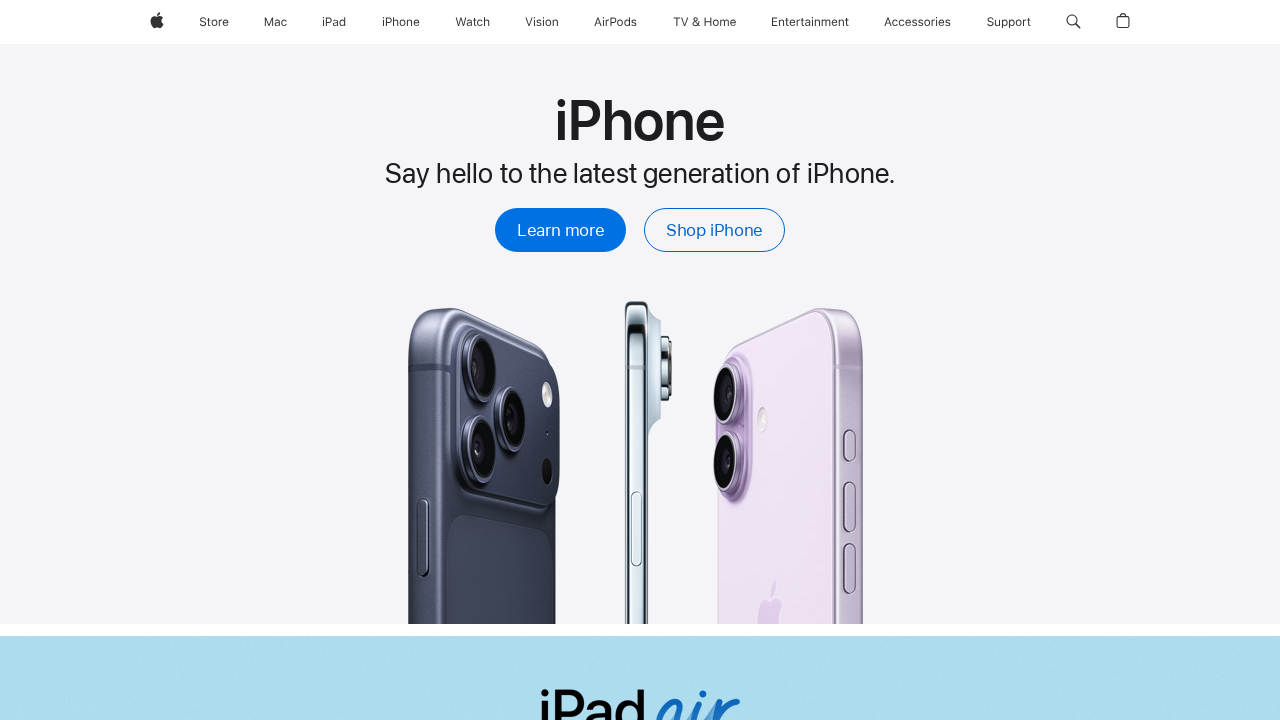

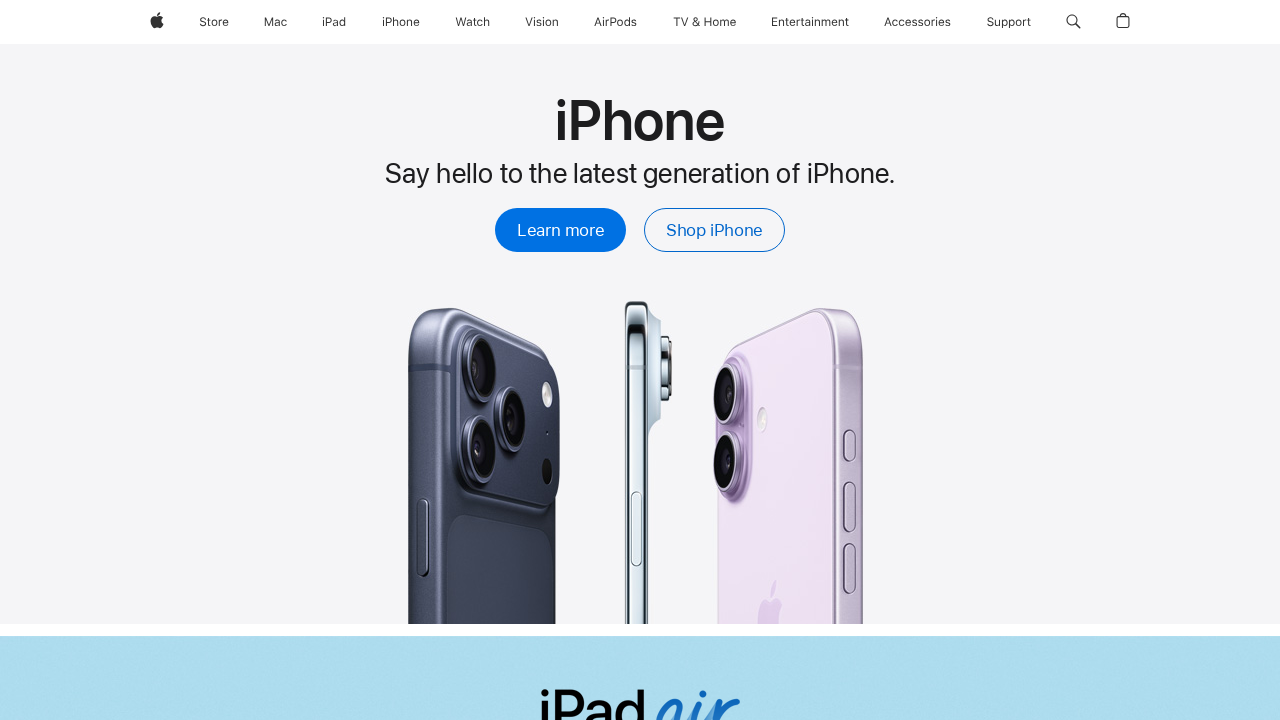